Tests iframe switching functionality by navigating to a frames demo page, switching to an iframe, and extracting text from a heading element within the frame

Starting URL: https://demoqa.com/frames

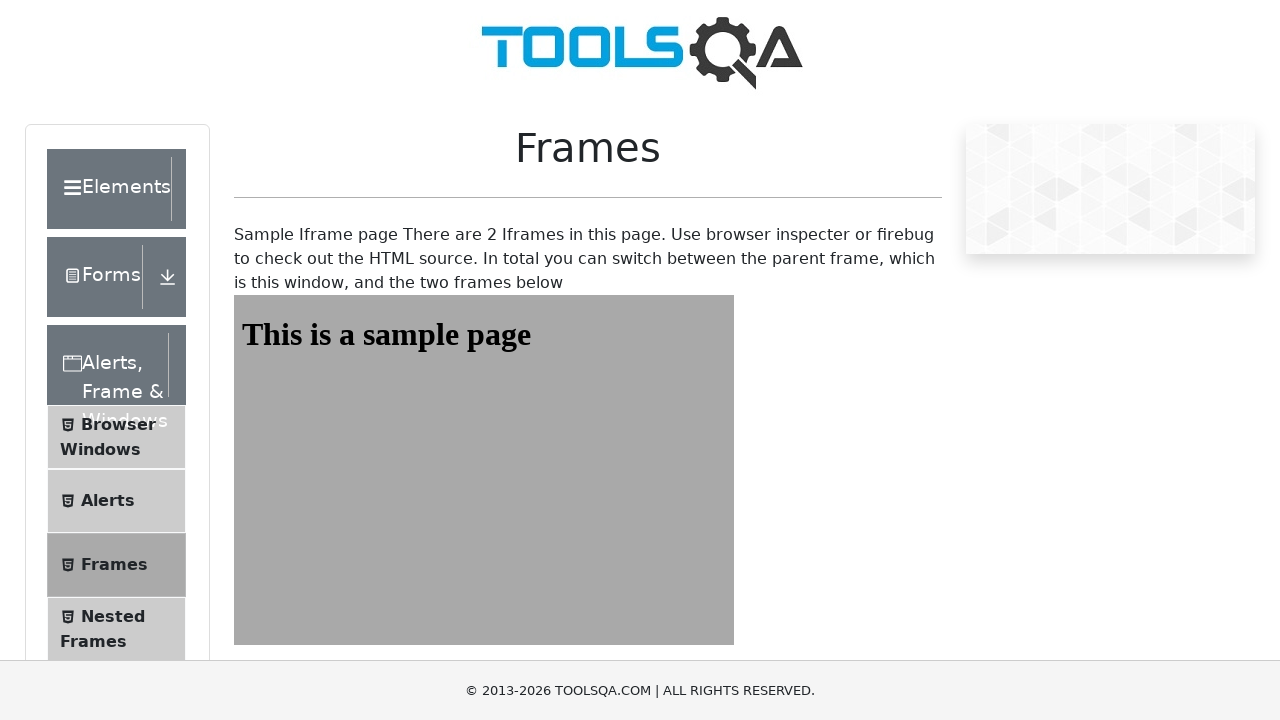

Navigated to frames demo page at https://demoqa.com/frames
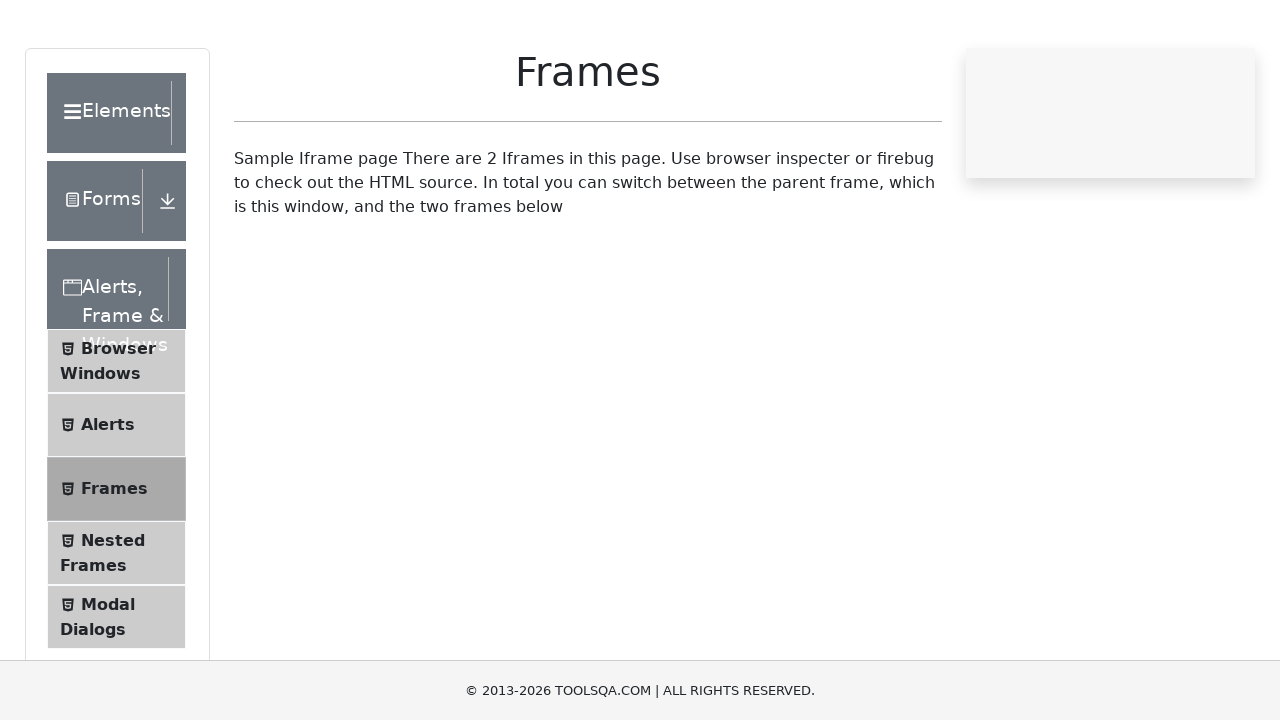

Located iframe with id 'frame2'
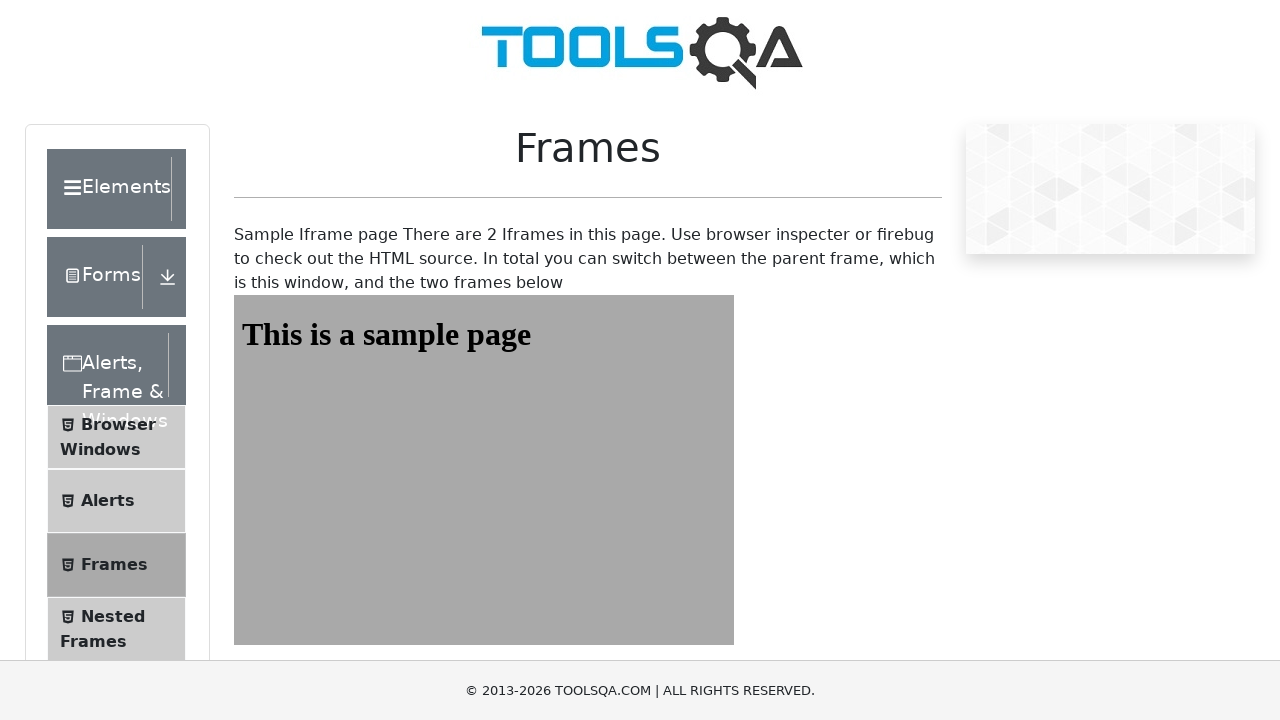

Located h1 heading with id 'sampleHeading' inside iframe
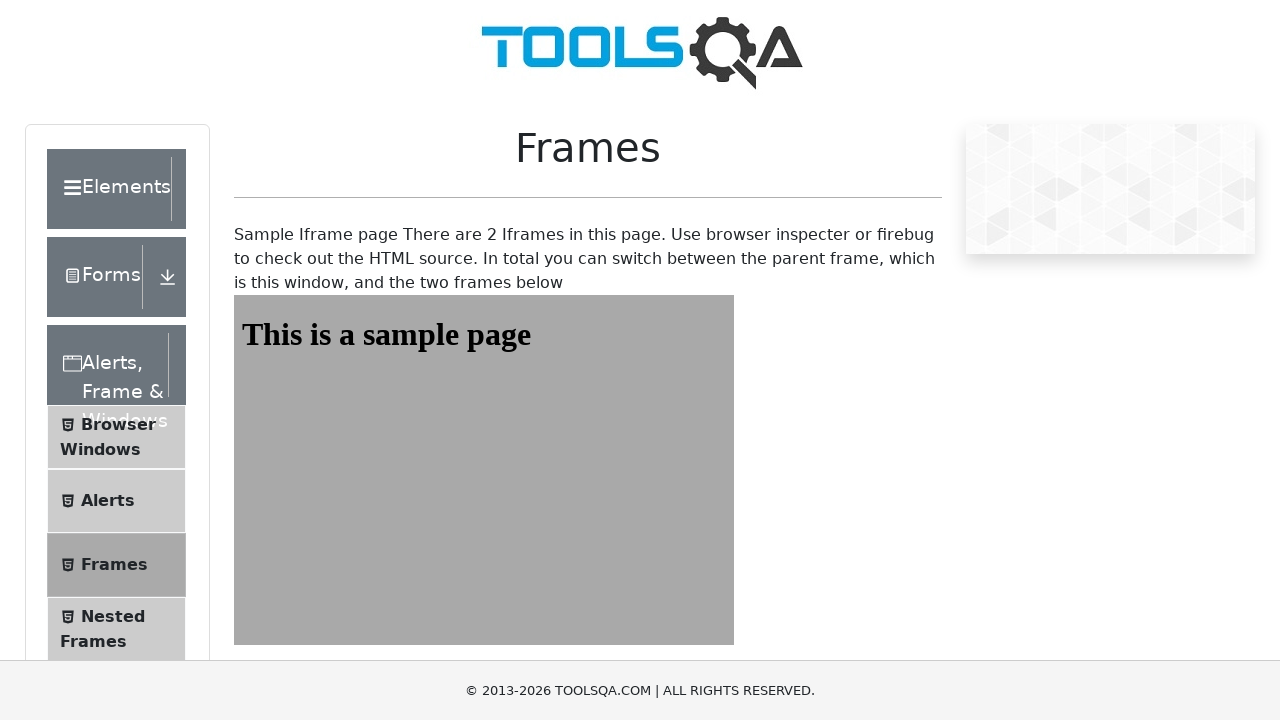

Waited for heading element to be visible
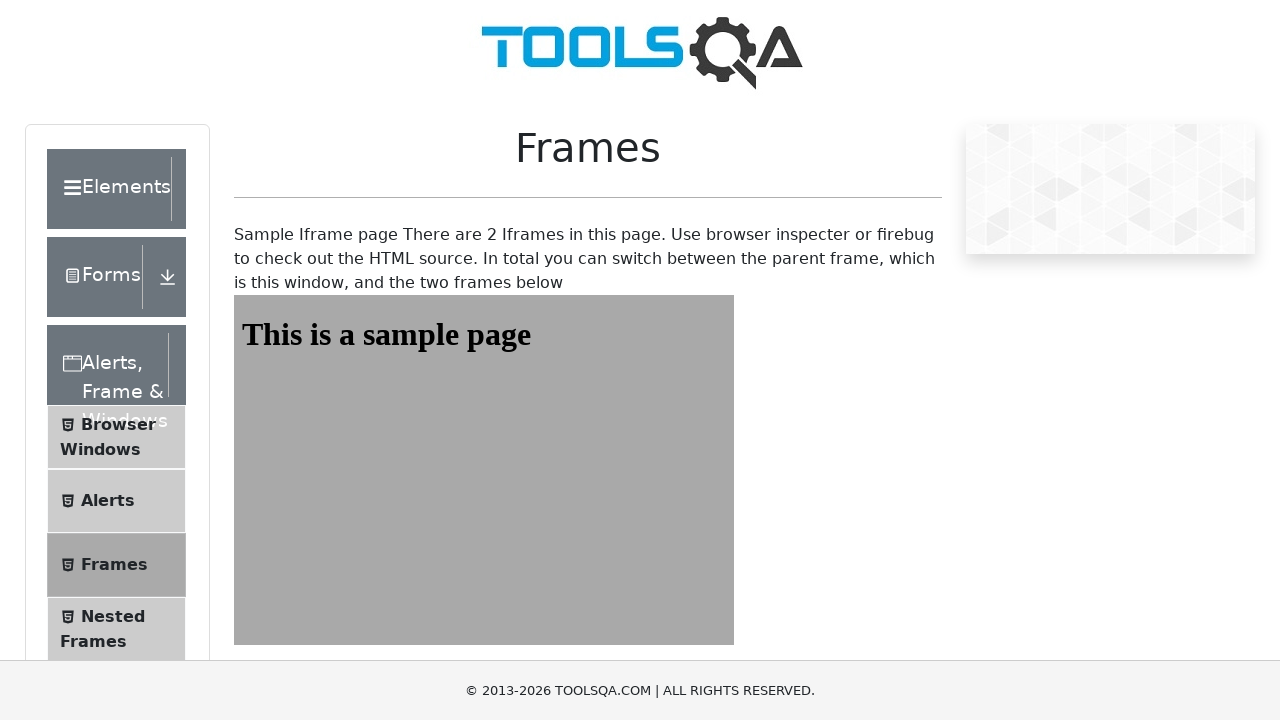

Extracted heading text: 'This is a sample page'
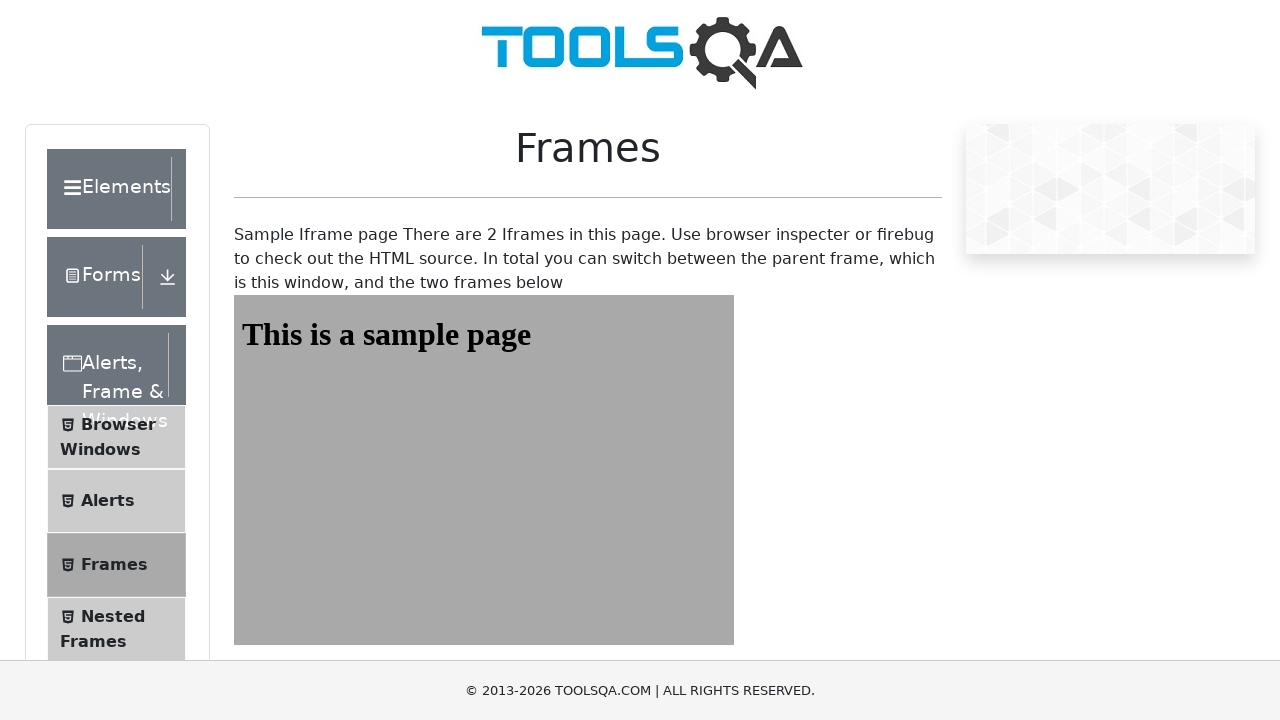

Frame switching test completed successfully
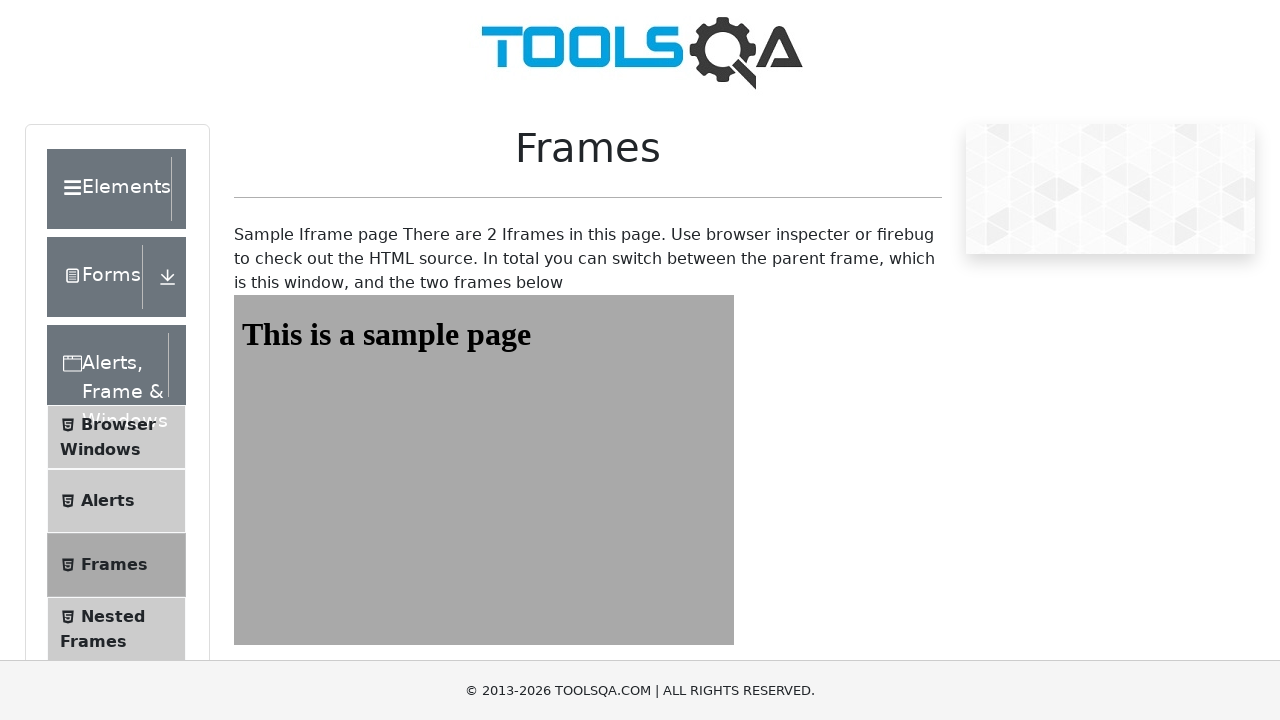

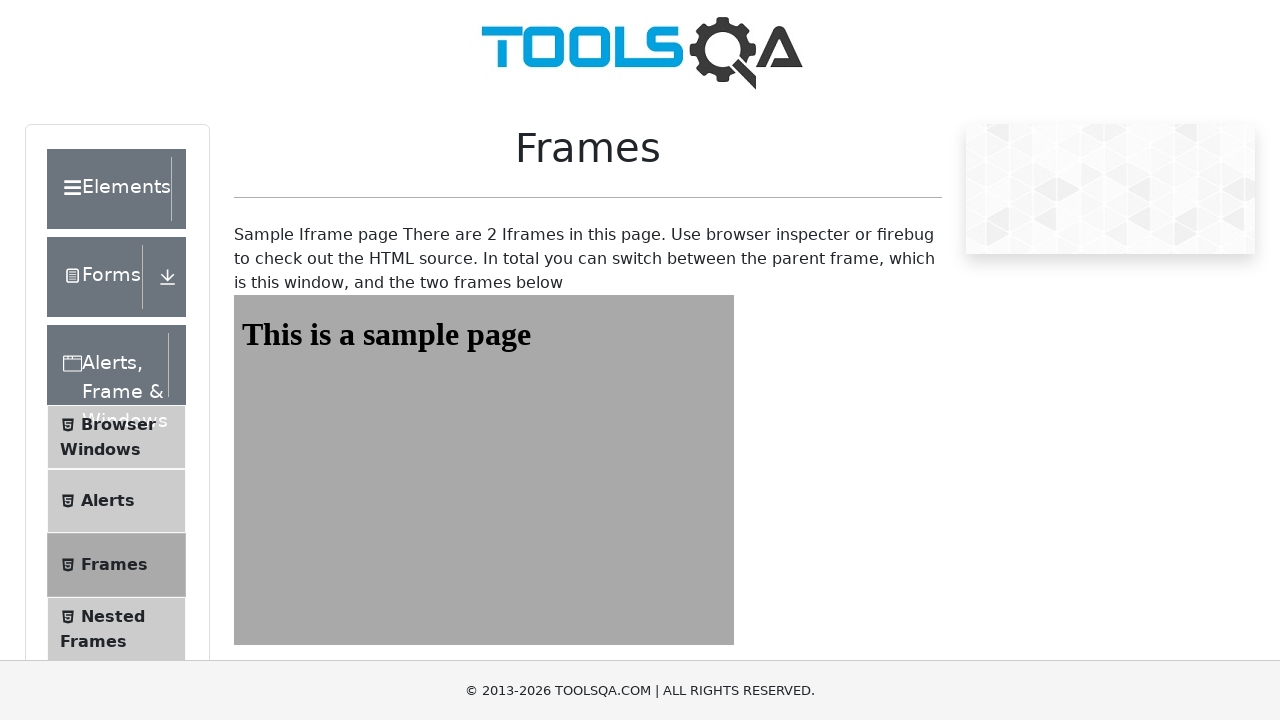